Tests dynamic dropdown selection for flight booking by selecting origin and destination cities

Starting URL: https://rahulshettyacademy.com/dropdownsPractise/

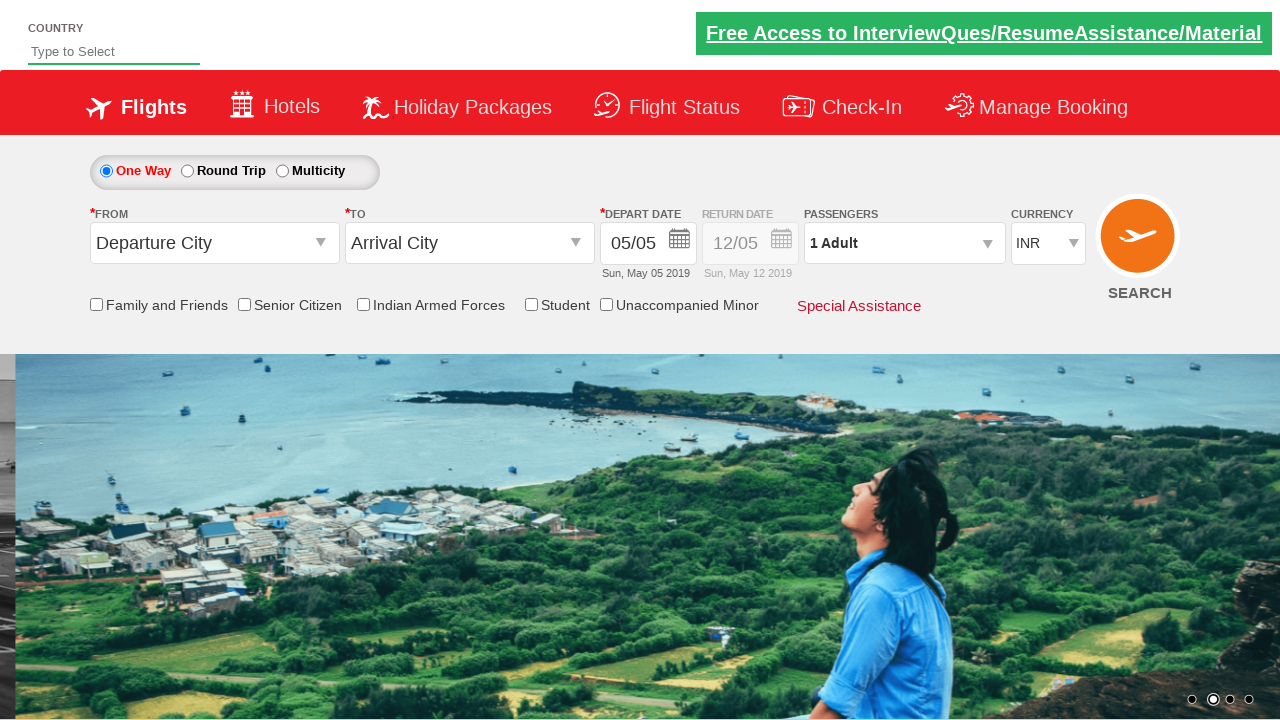

Clicked on the origin station dropdown at (214, 243) on #ctl00_mainContent_ddl_originStation1_CTXT
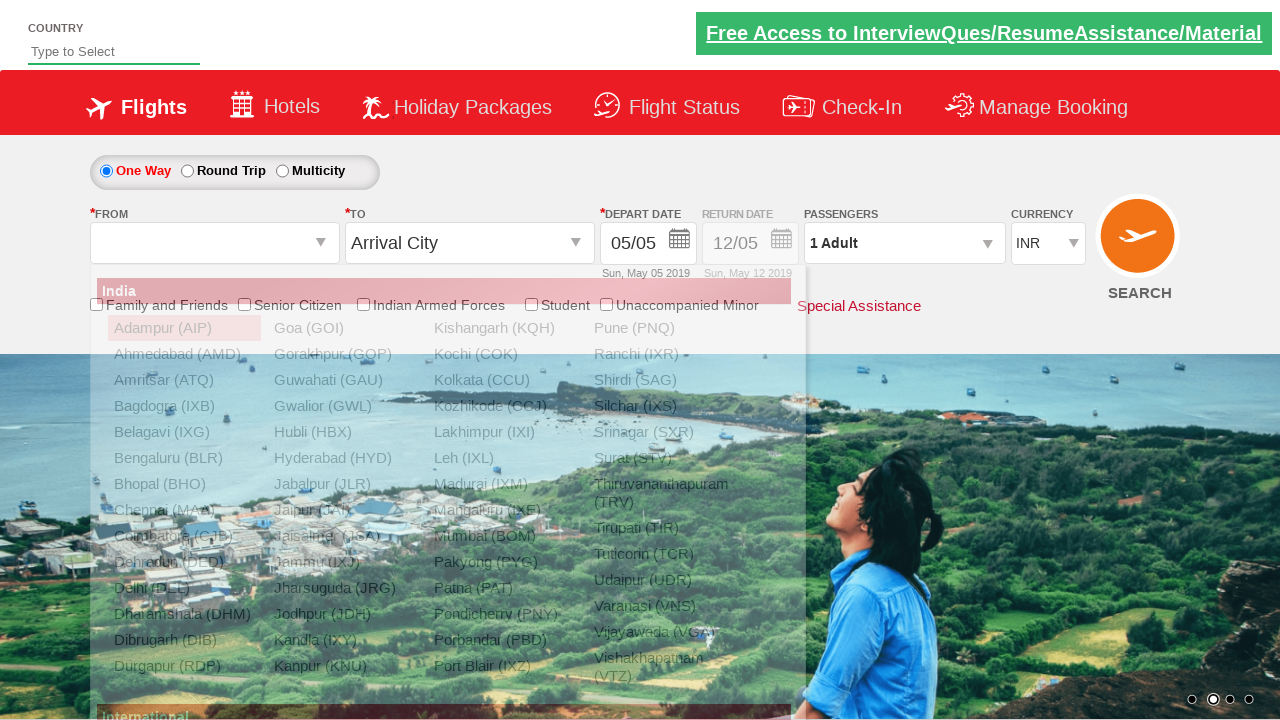

Selected MAA (Chennai) as the origin city at (184, 510) on a[value='MAA']
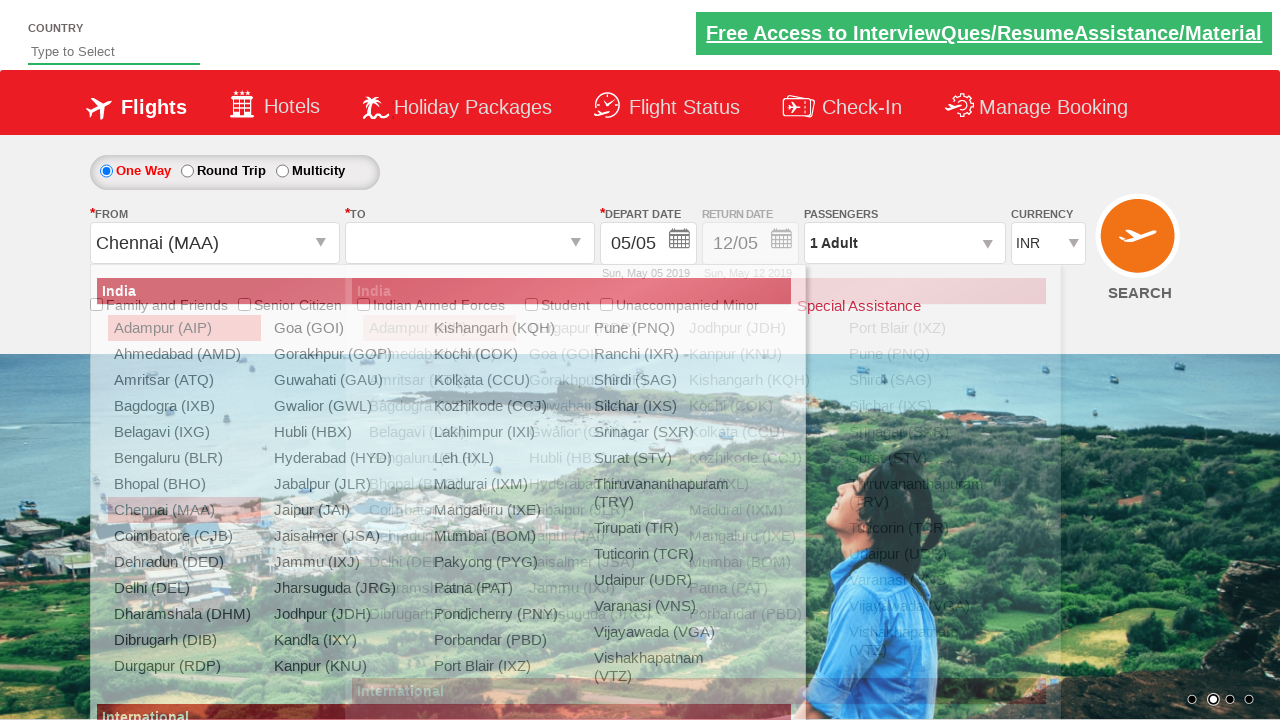

Selected BLR (Bangalore) as the destination city at (439, 458) on div#glsctl00_mainContent_ddl_destinationStation1_CTNR a[value='BLR']
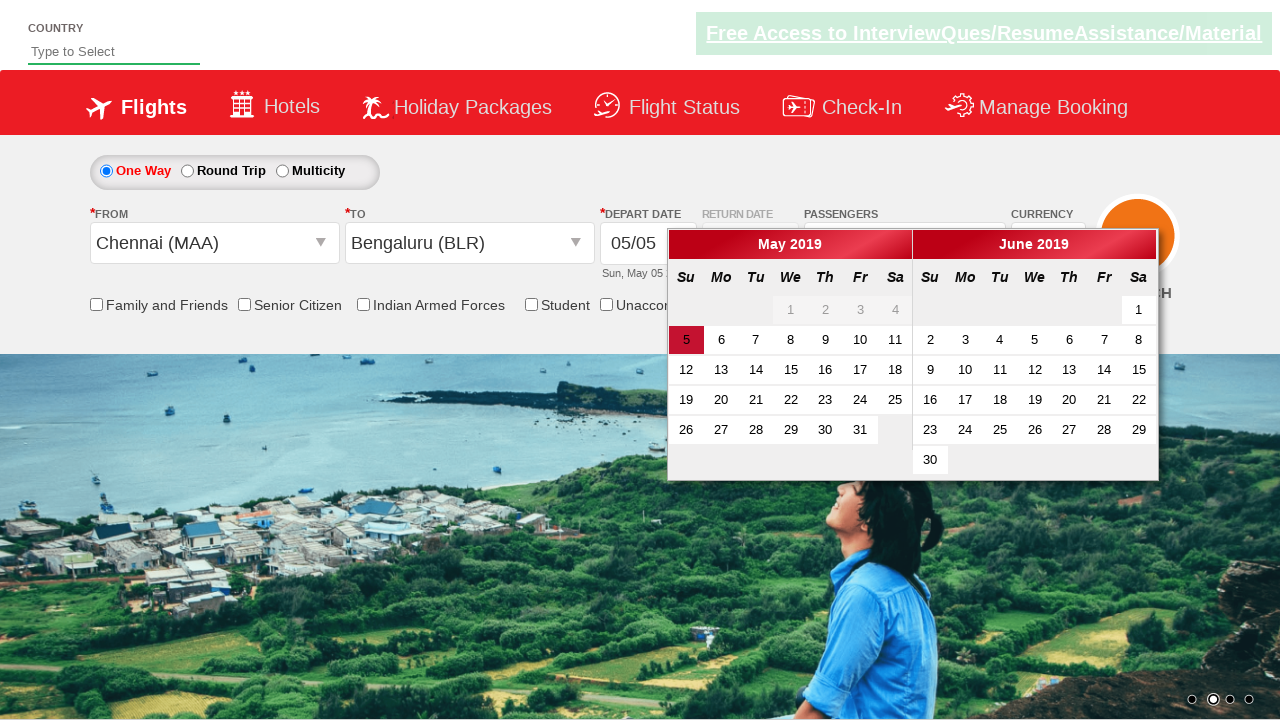

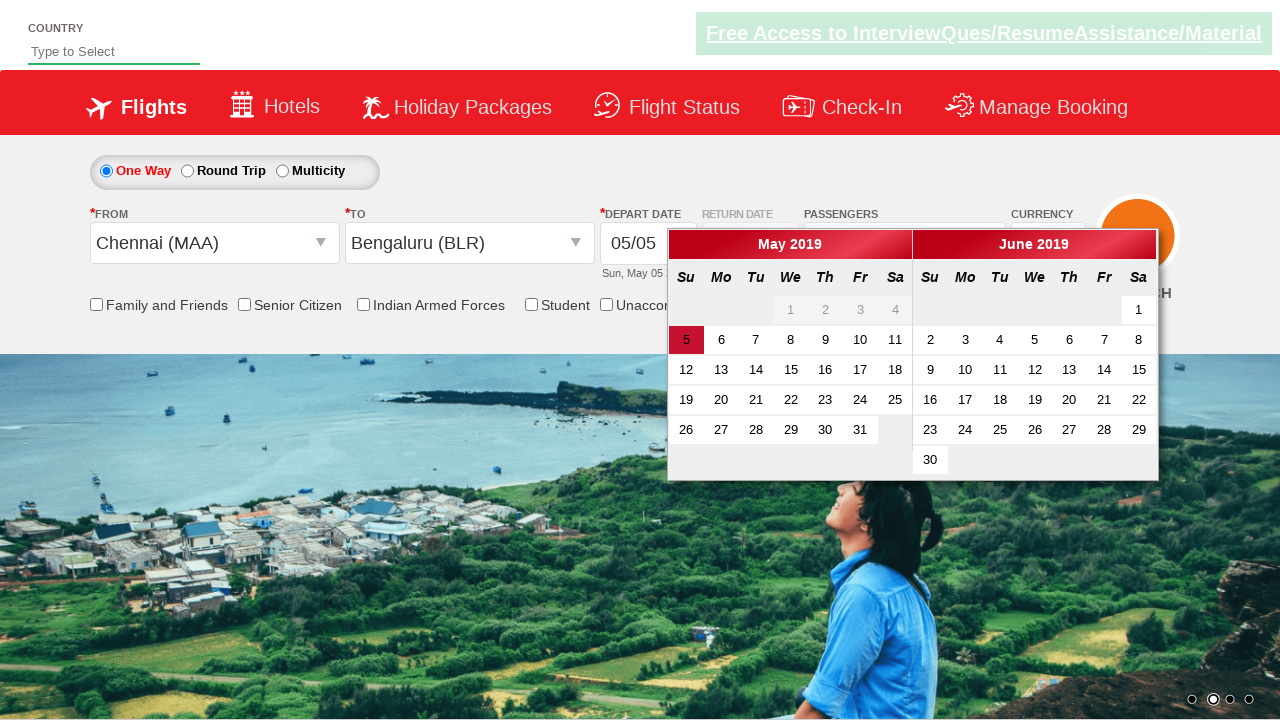